Tests filtering to display all todo items after applying other filters.

Starting URL: https://demo.playwright.dev/todomvc

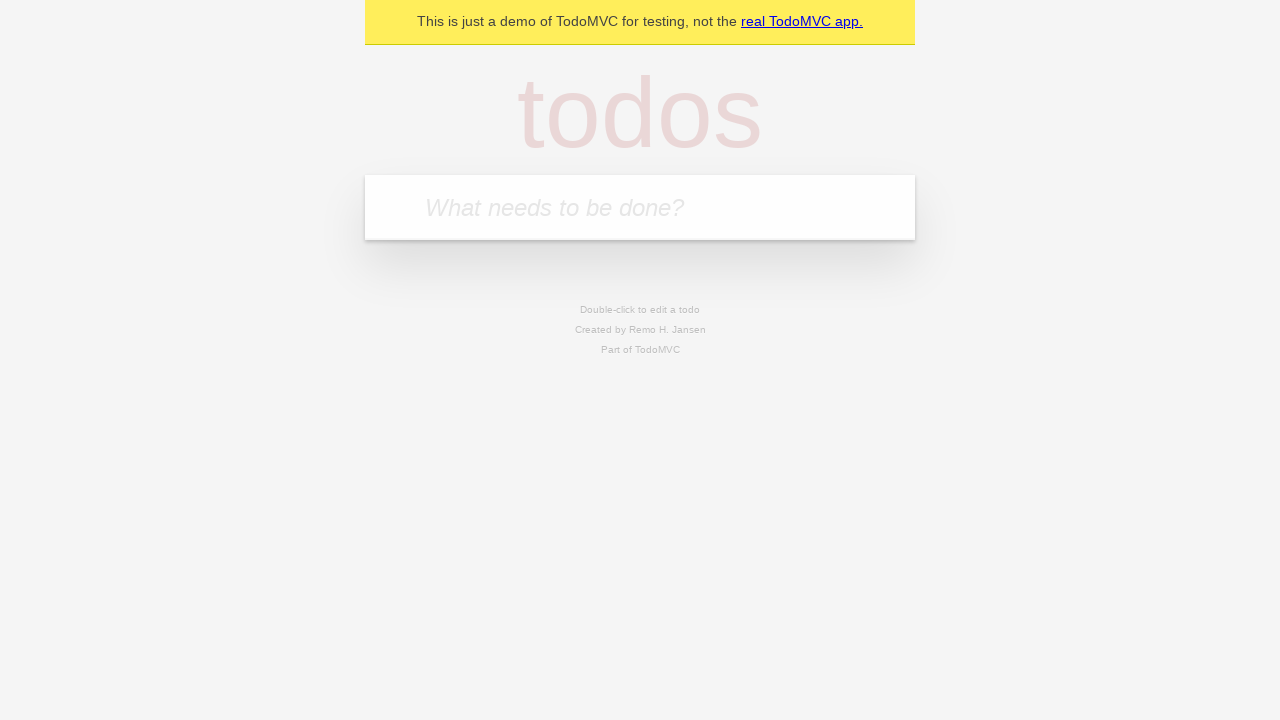

Filled todo input with 'buy some cheese' on internal:attr=[placeholder="What needs to be done?"i]
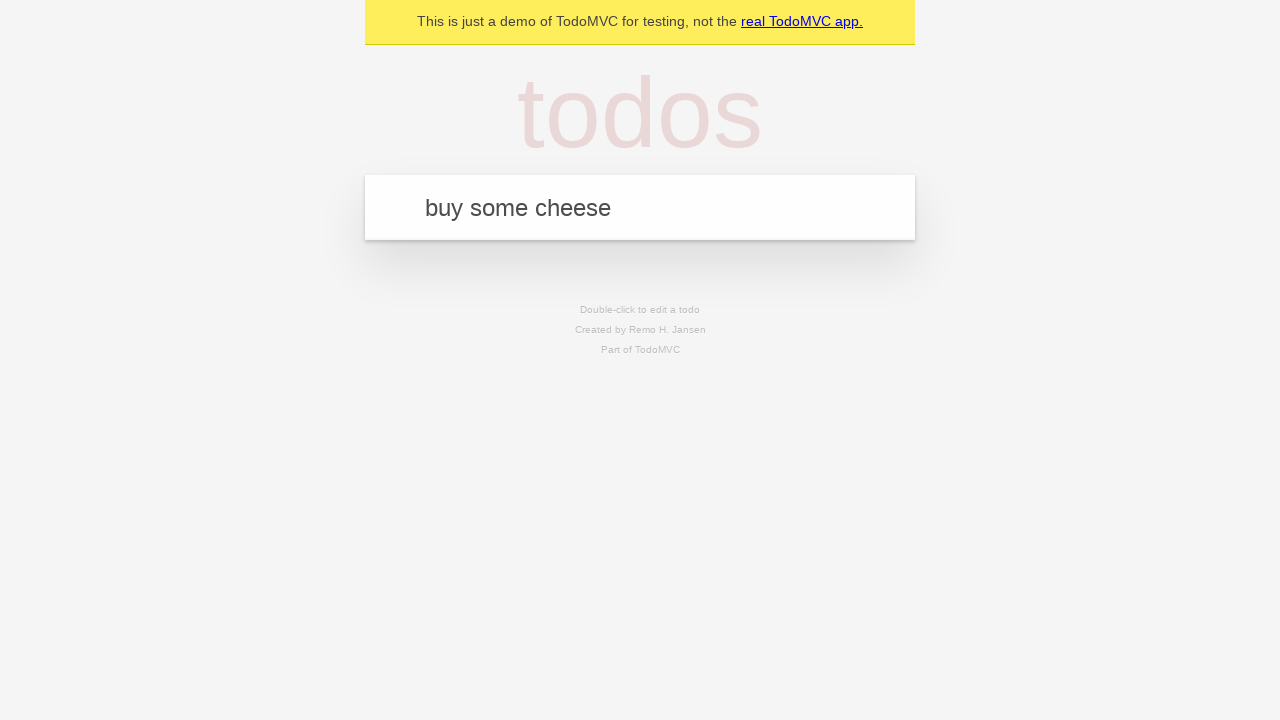

Pressed Enter to add first todo item on internal:attr=[placeholder="What needs to be done?"i]
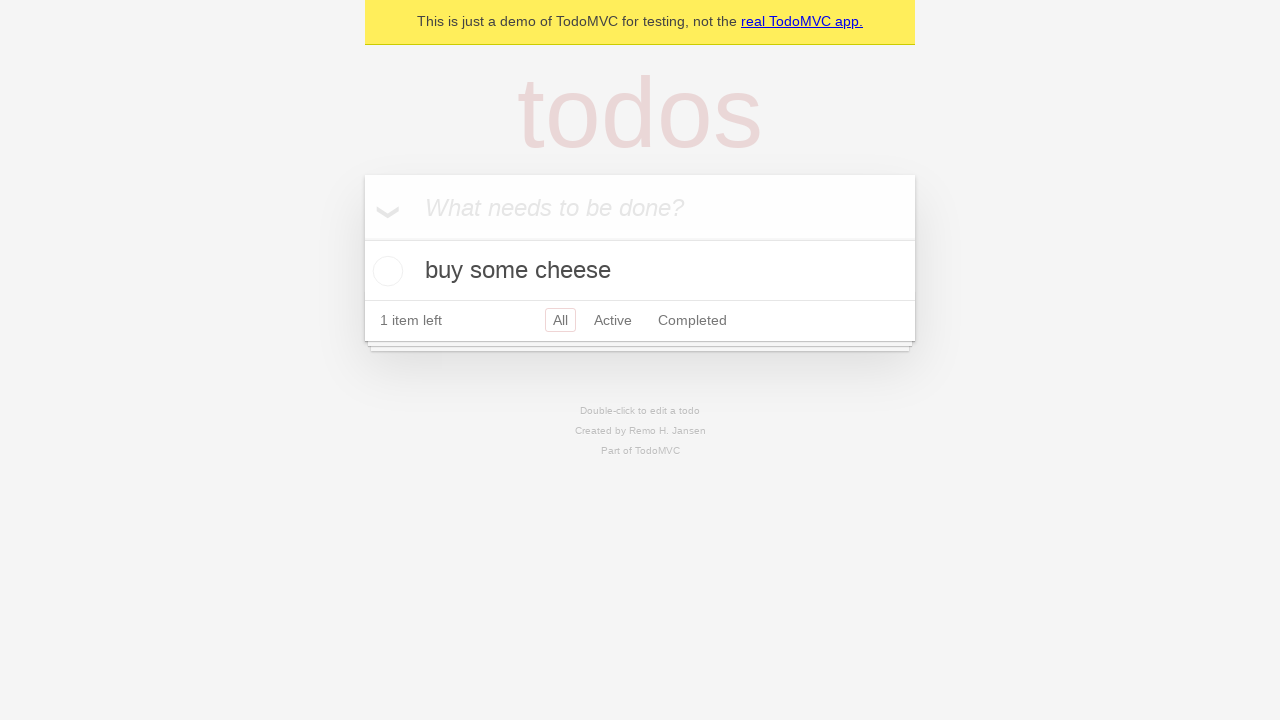

Filled todo input with 'feed the cat' on internal:attr=[placeholder="What needs to be done?"i]
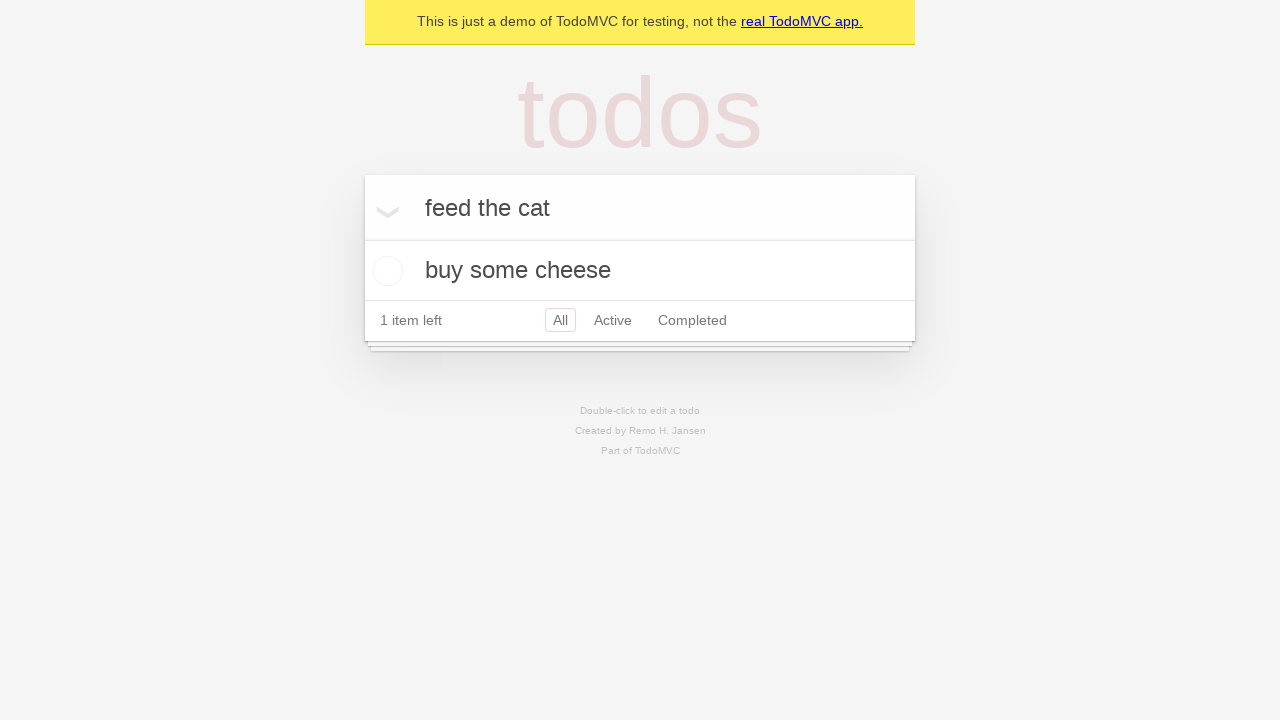

Pressed Enter to add second todo item on internal:attr=[placeholder="What needs to be done?"i]
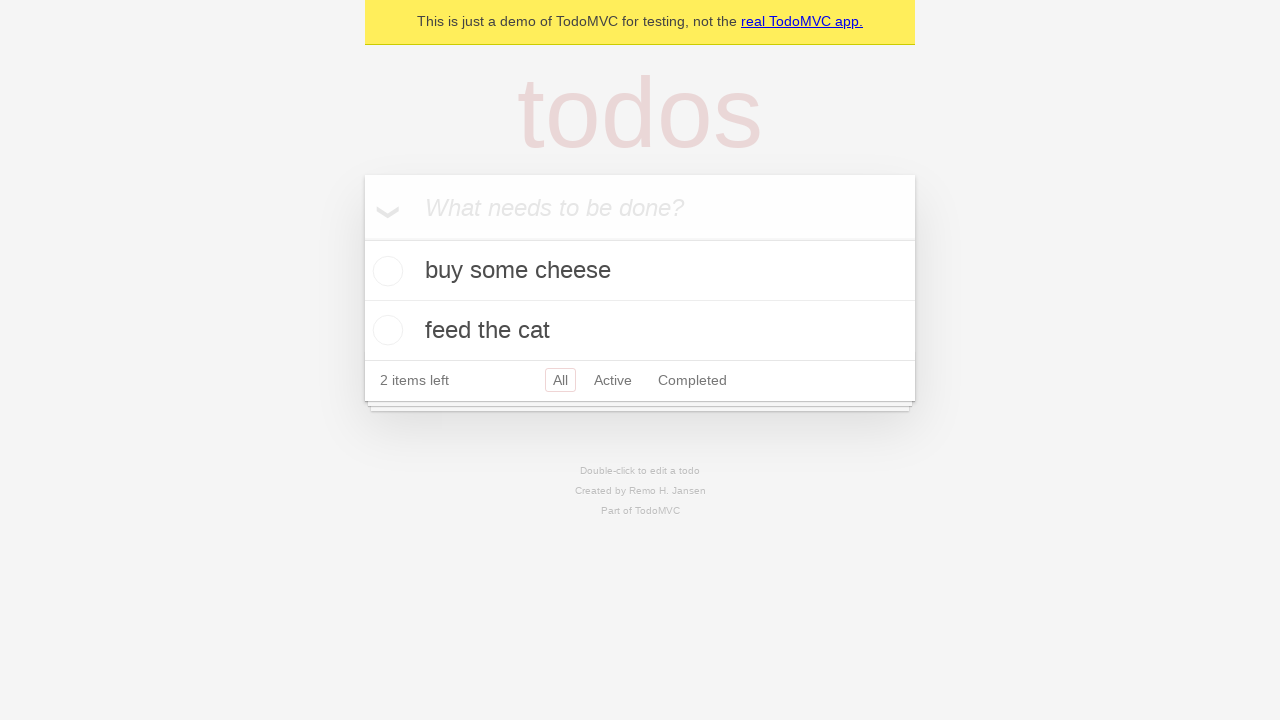

Filled todo input with 'book a doctors appointment' on internal:attr=[placeholder="What needs to be done?"i]
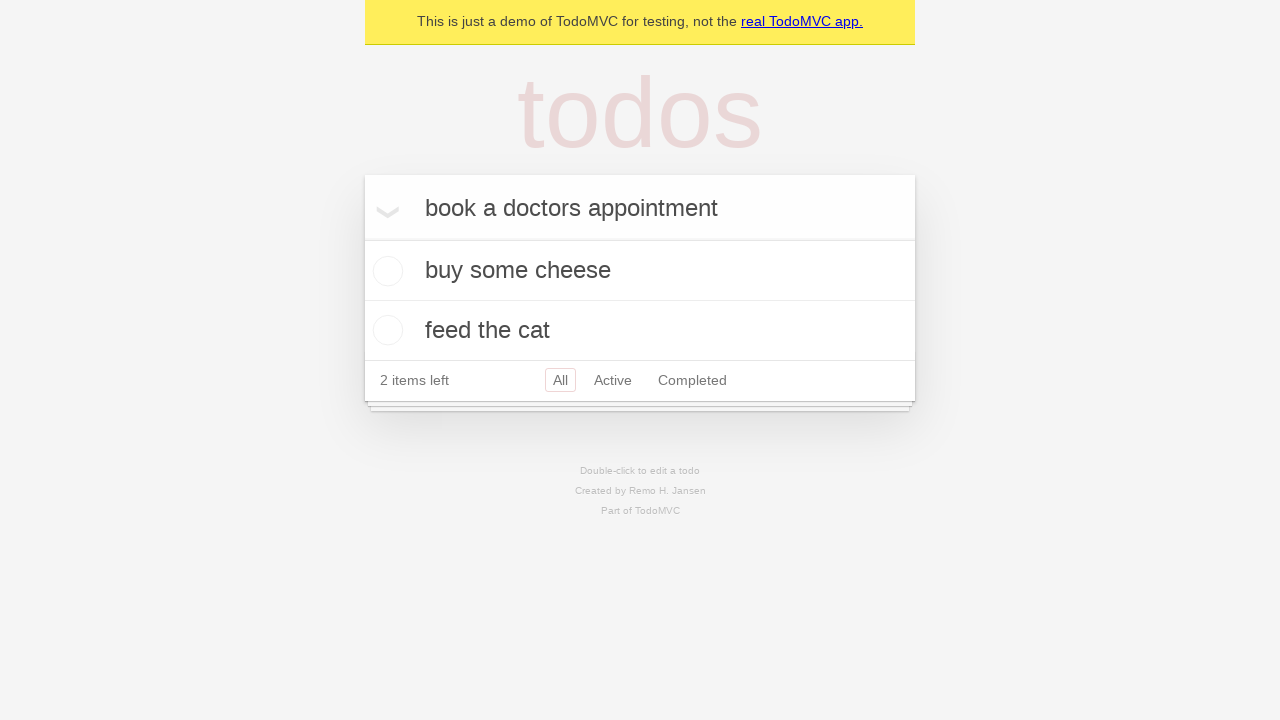

Pressed Enter to add third todo item on internal:attr=[placeholder="What needs to be done?"i]
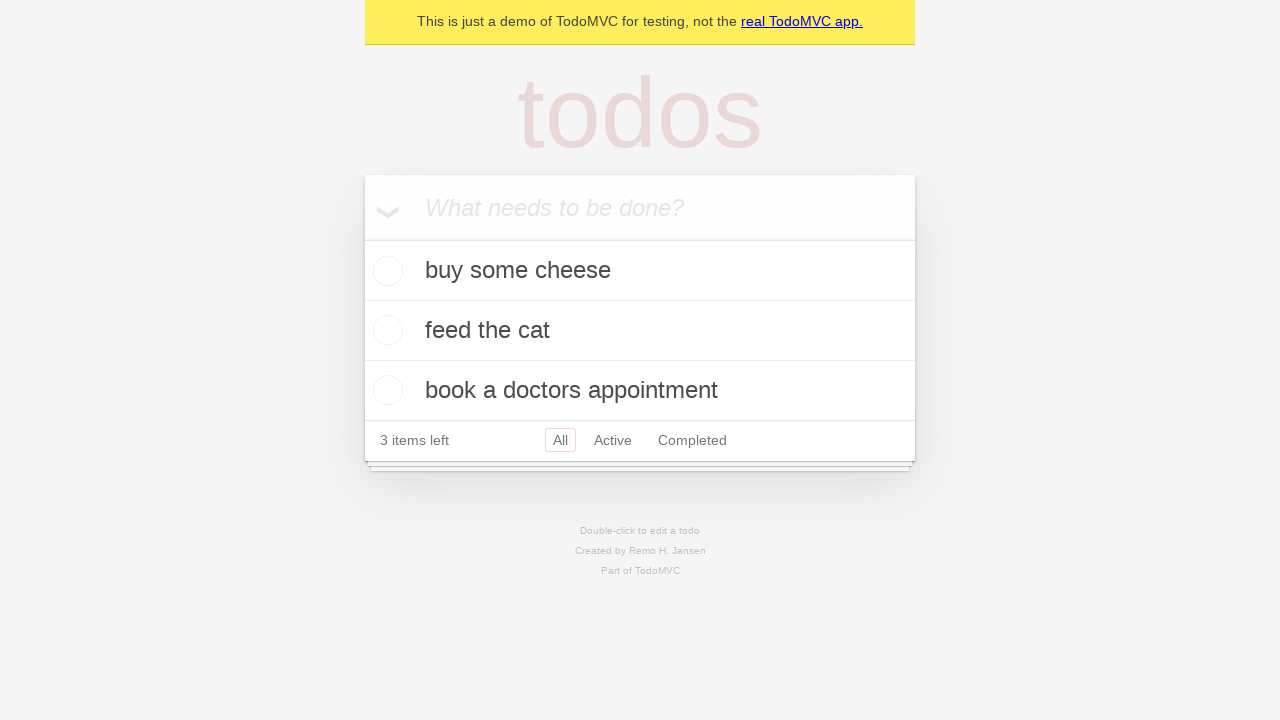

Checked the second todo item checkbox at (385, 330) on internal:testid=[data-testid="todo-item"s] >> nth=1 >> internal:role=checkbox
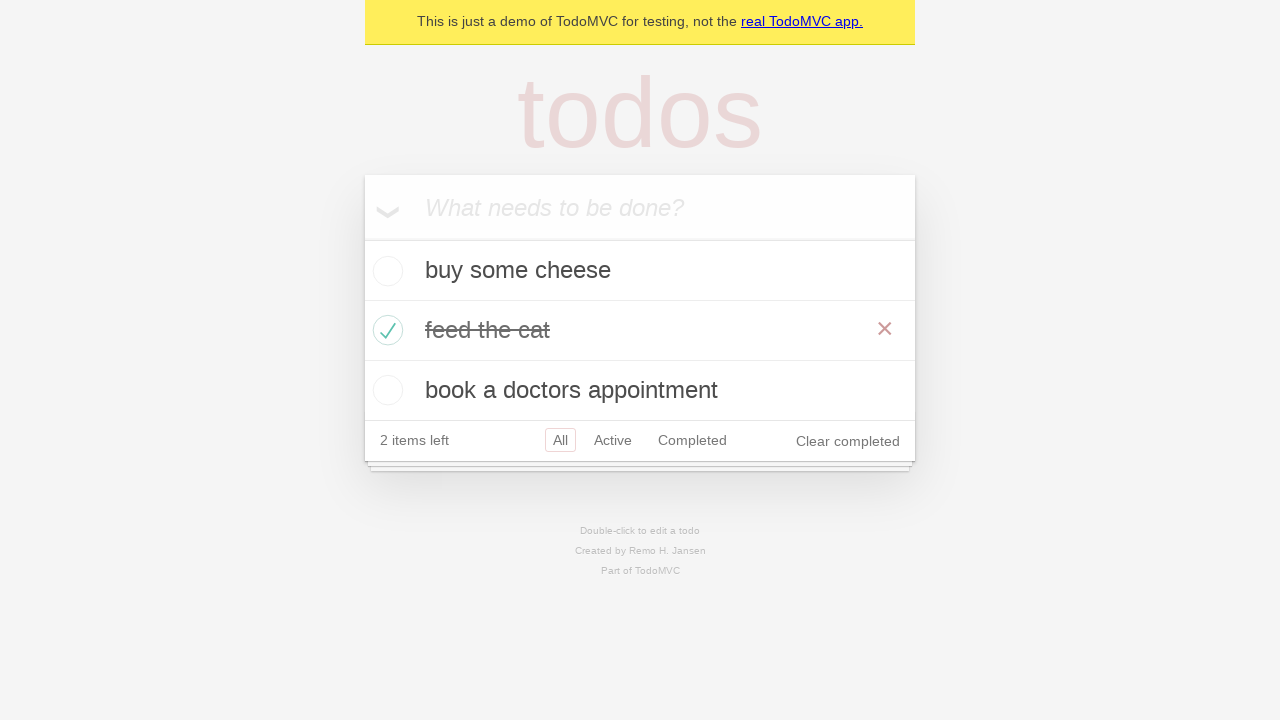

Clicked Active filter to show only active todos at (613, 440) on internal:role=link[name="Active"i]
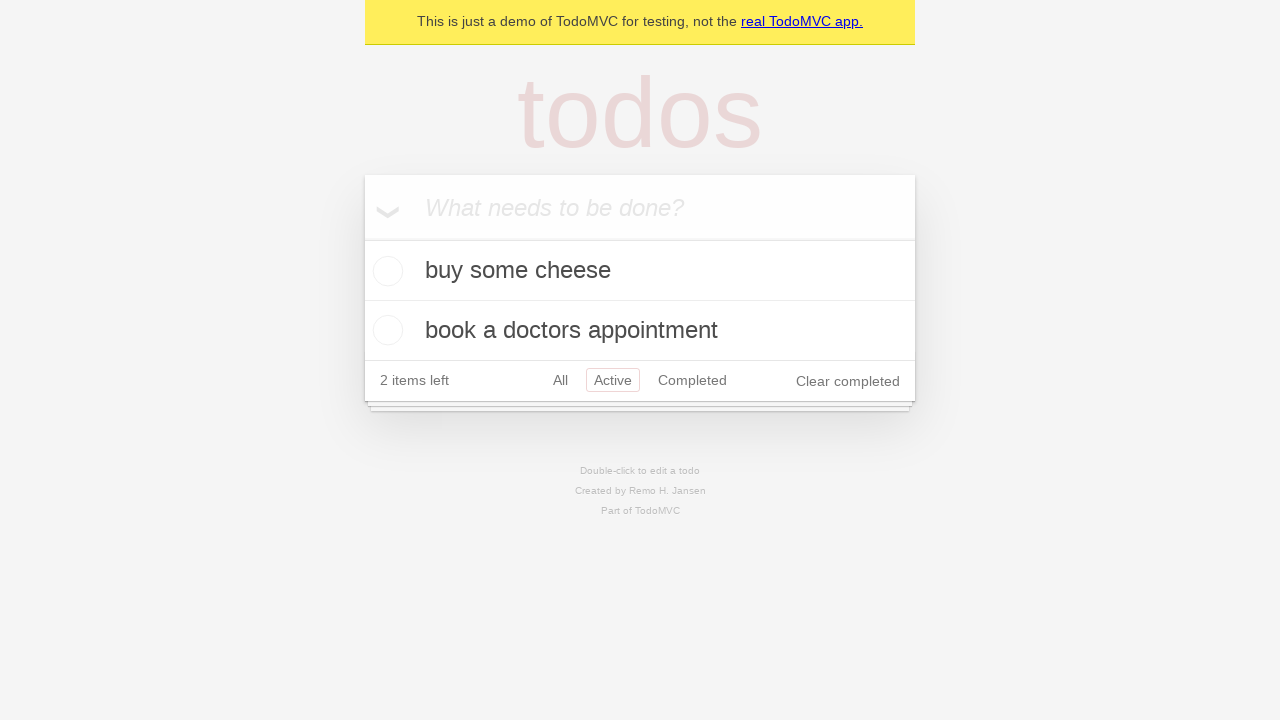

Clicked Completed filter to show only completed todos at (692, 380) on internal:role=link[name="Completed"i]
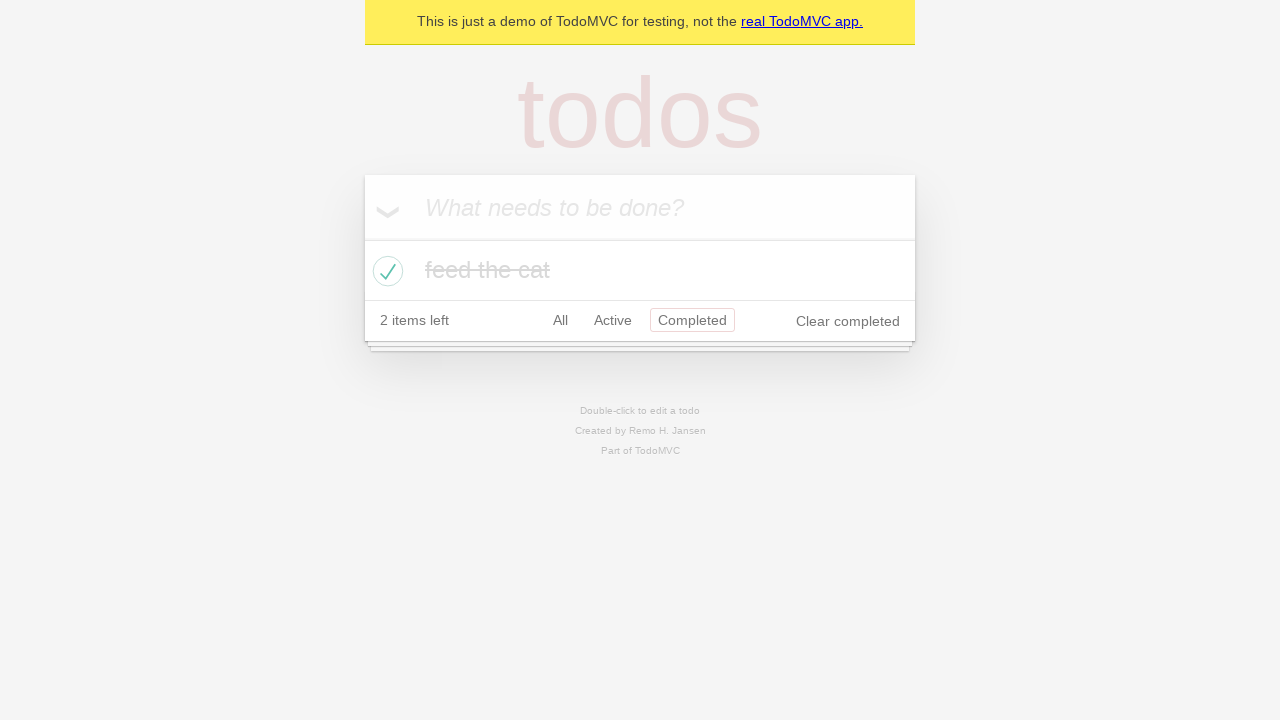

Clicked All filter to display all todo items at (560, 320) on internal:role=link[name="All"i]
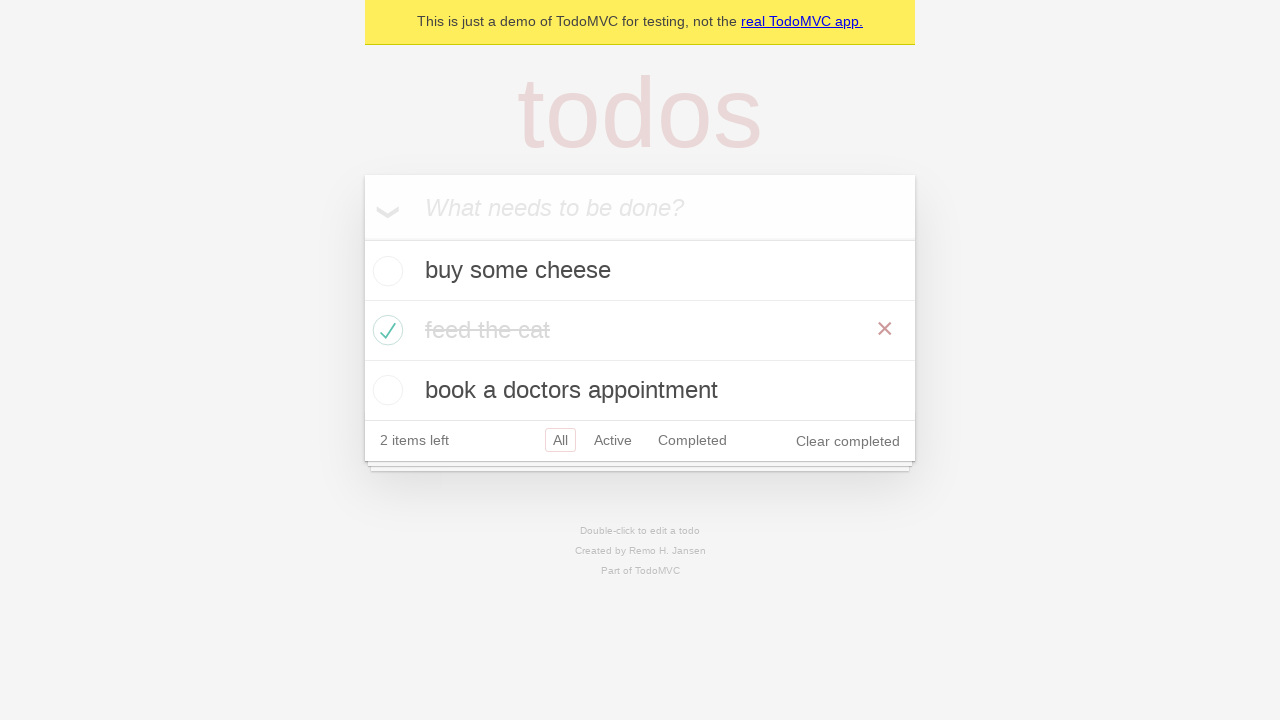

Waited for all todo items to be visible
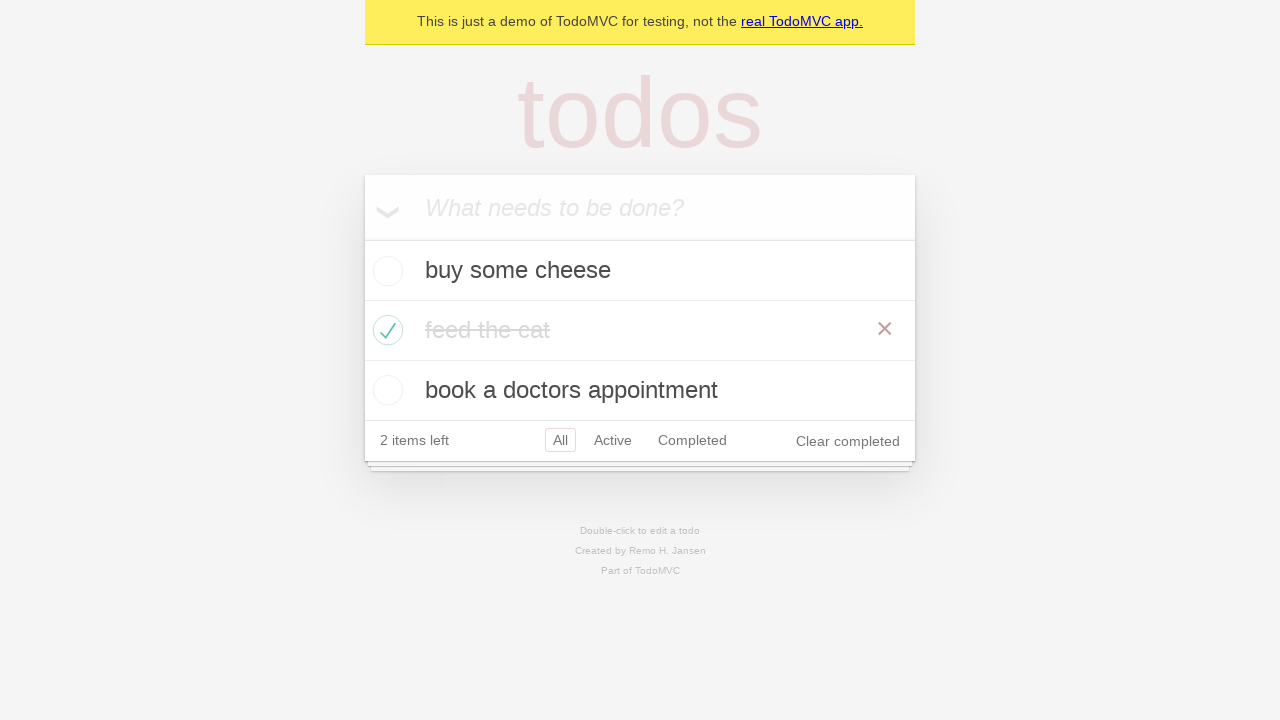

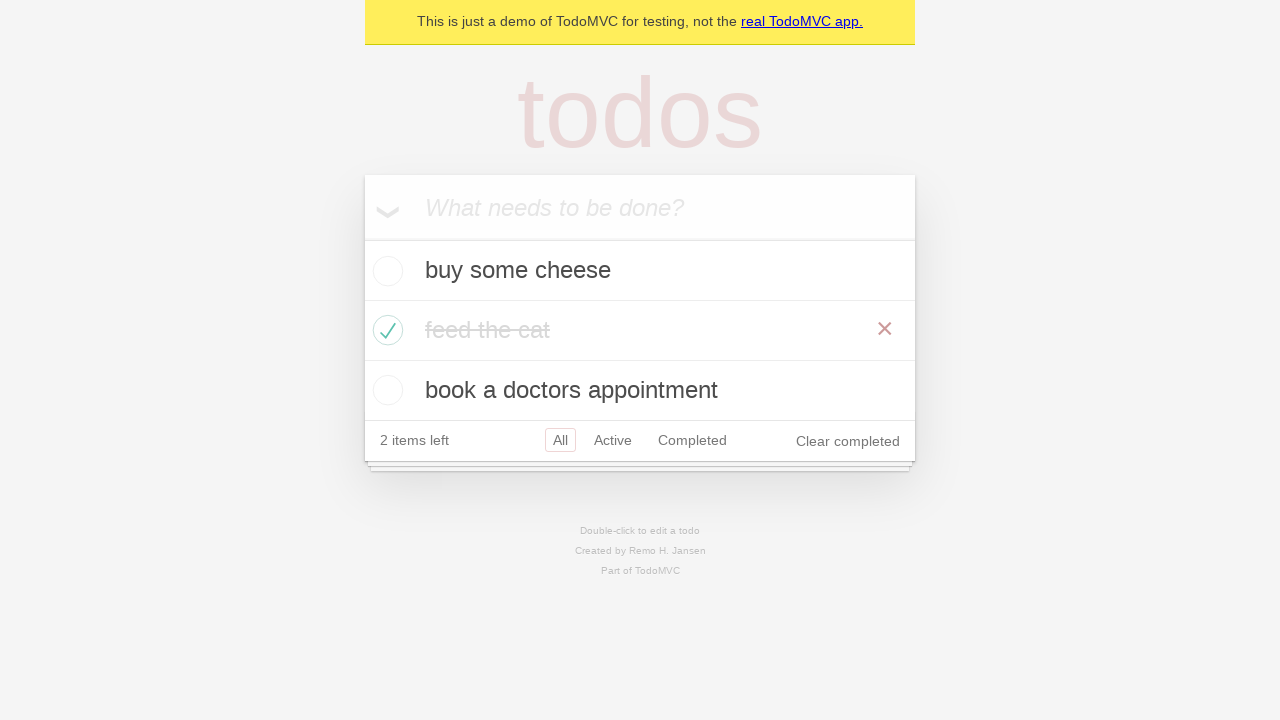